Tests deposit functionality by logging in as a customer and making a deposit of 10000

Starting URL: https://www.globalsqa.com/angularJs-protractor/BankingProject/#/login

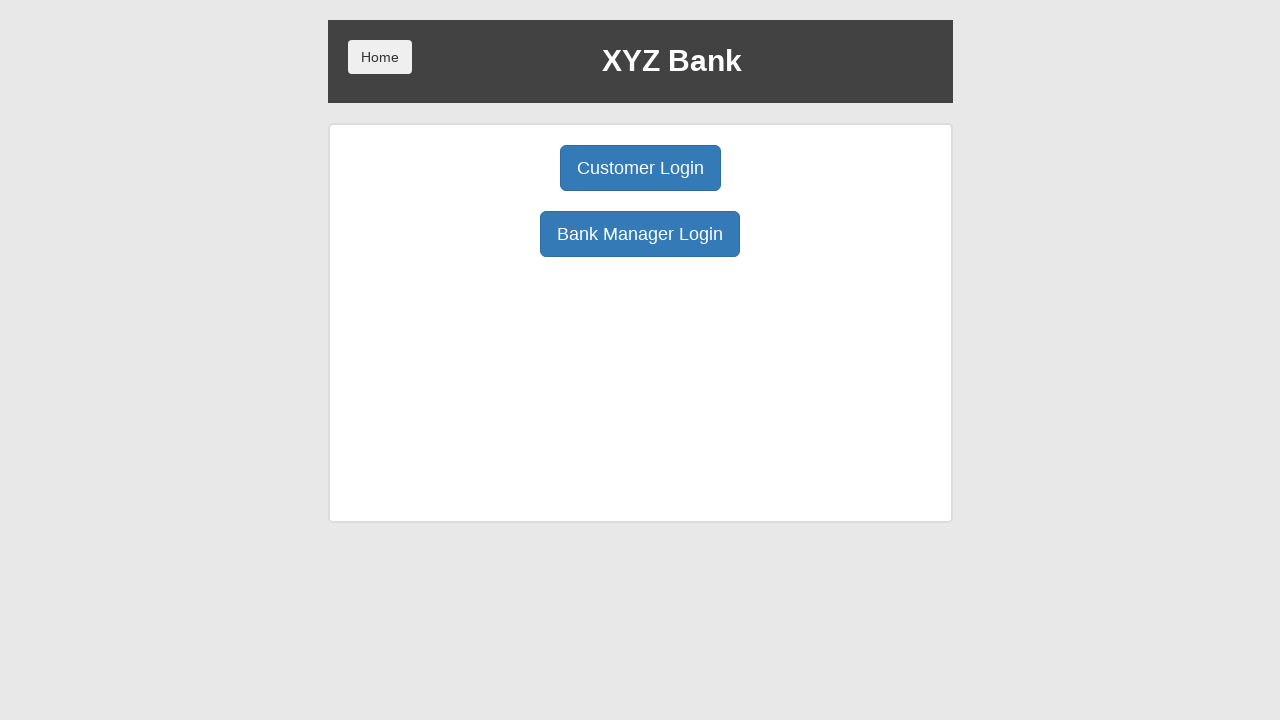

Clicked Customer Login button at (640, 168) on button[ng-click='customer()']
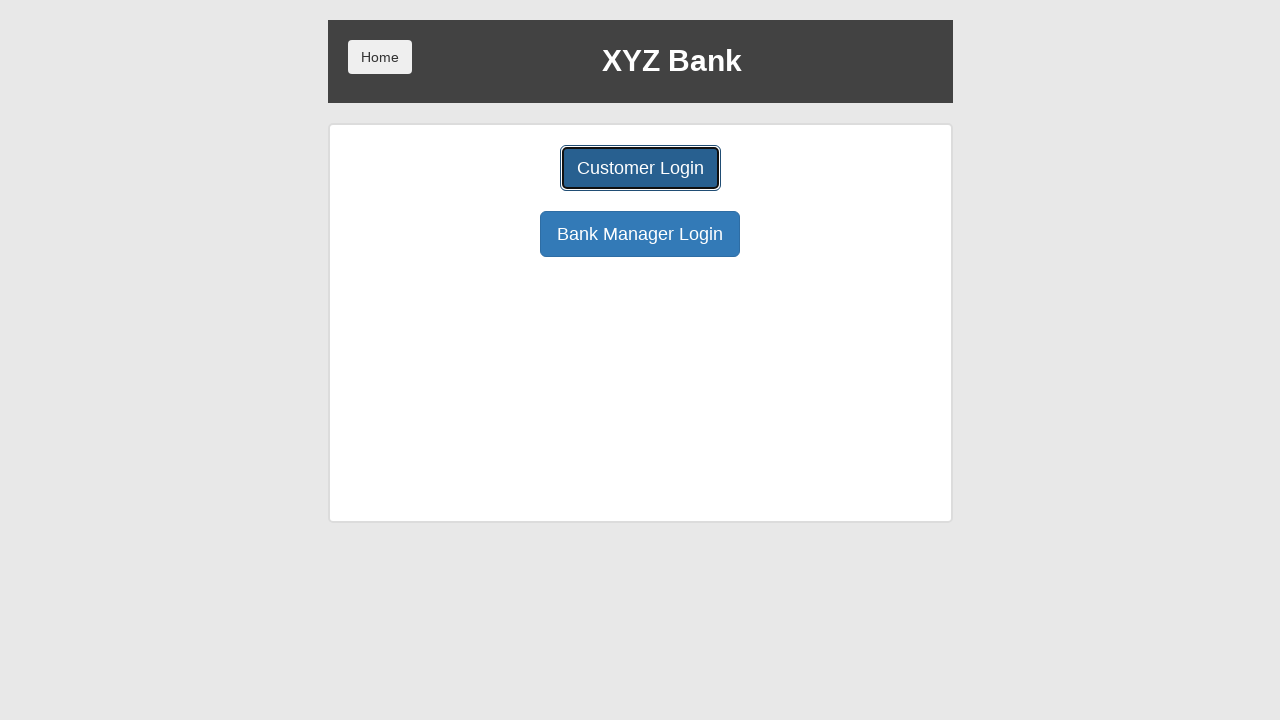

Selected customer from dropdown on select[ng-model='custId']
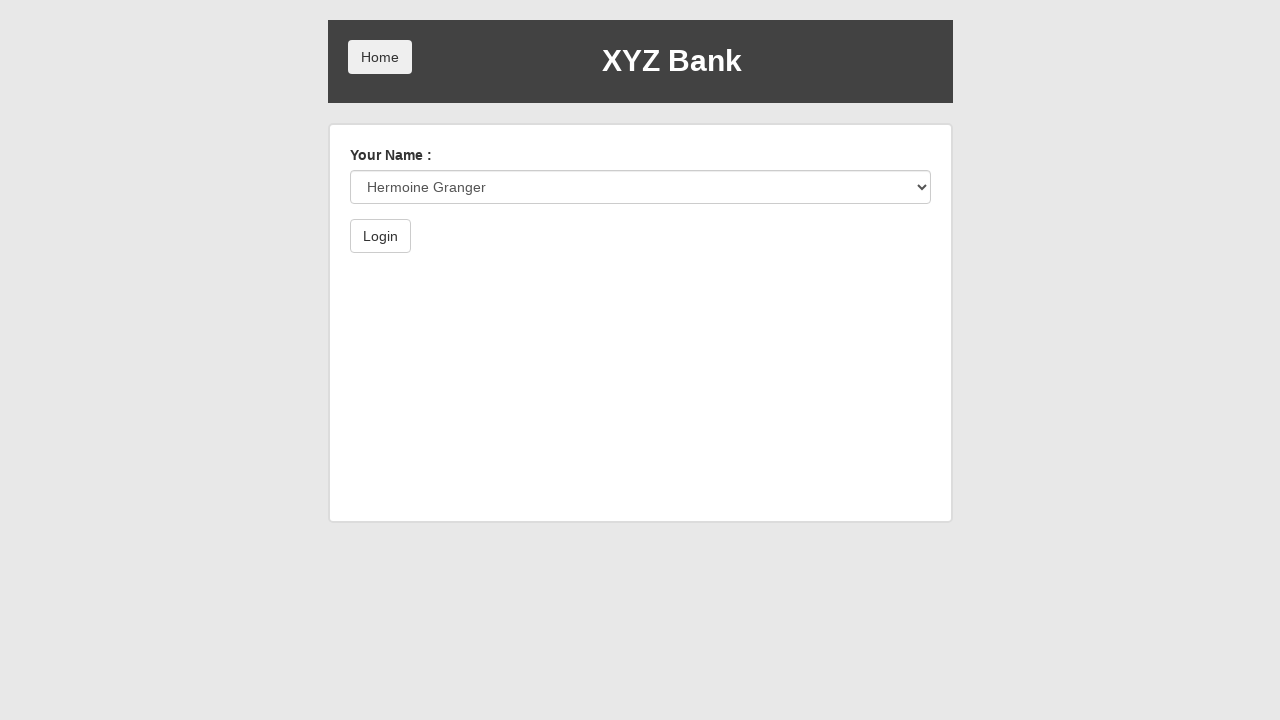

Clicked Login button to authenticate customer at (380, 236) on button[type='submit']
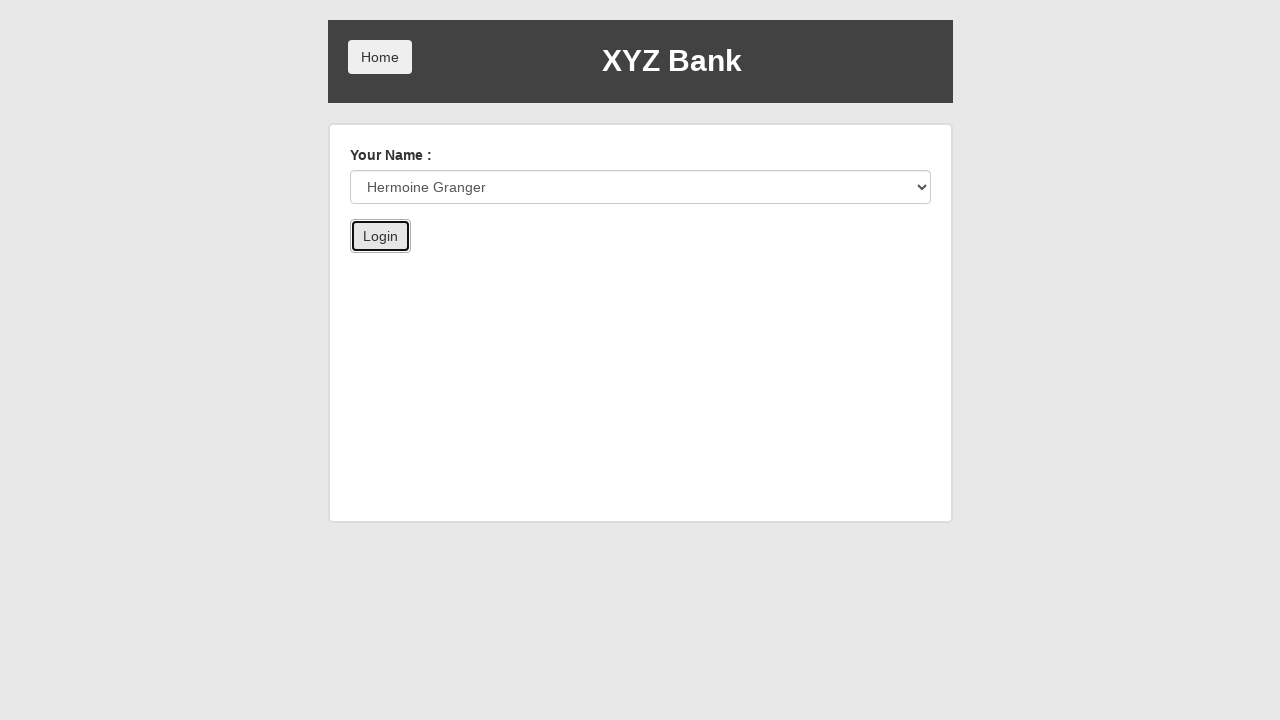

Clicked Deposit button to initiate deposit at (652, 264) on button[ng-click='deposit()']
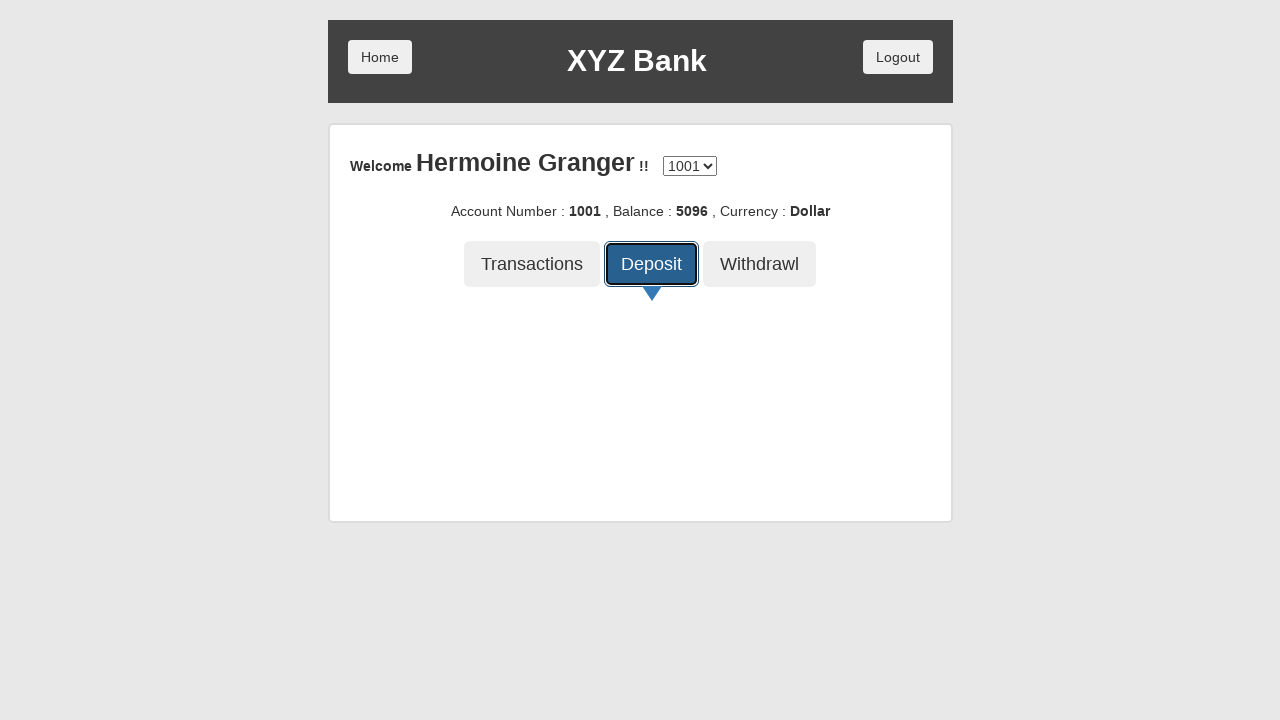

Entered deposit amount of 10000 on input[ng-model='amount']
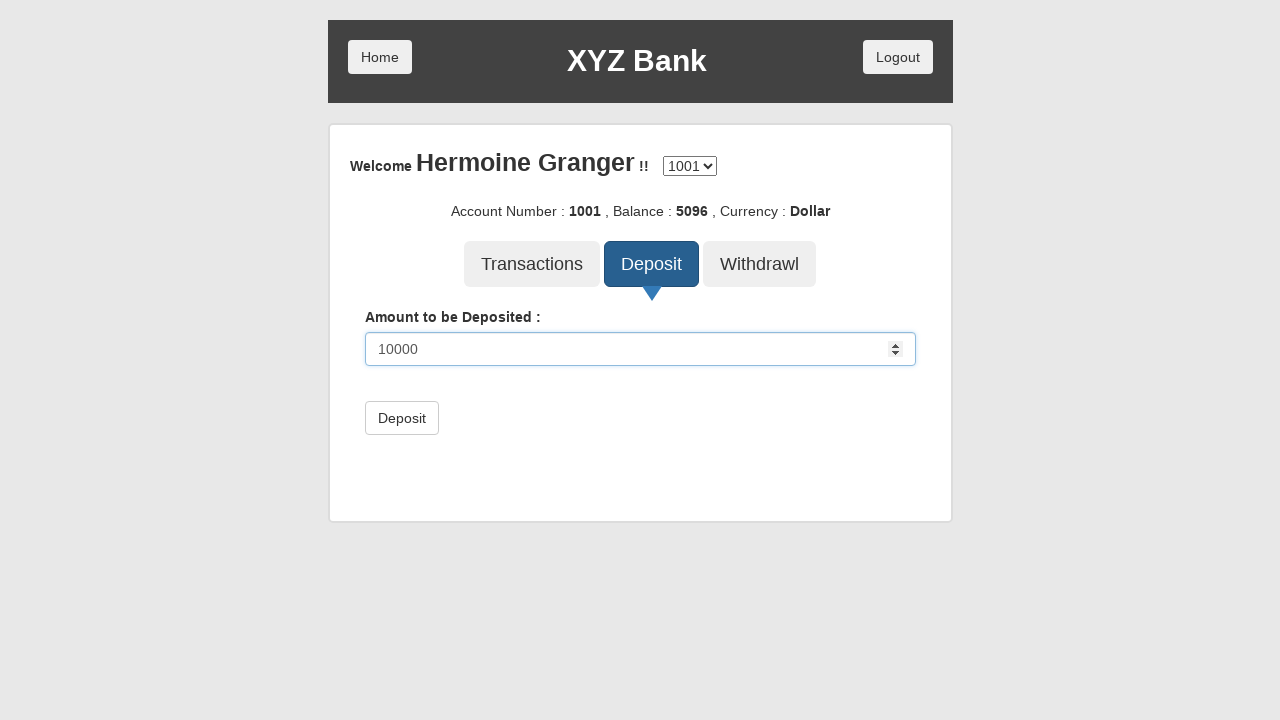

Clicked Deposit submit button to complete transaction at (402, 418) on button[type='submit']
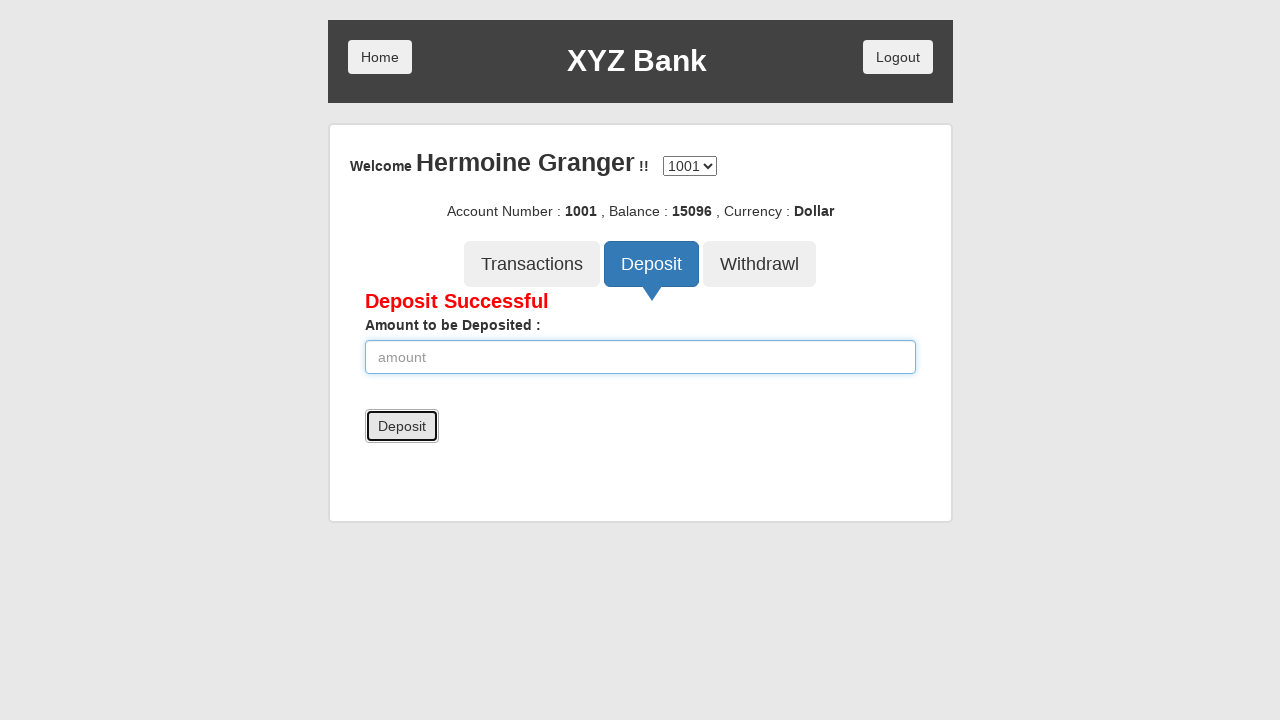

Deposit Successful message appeared
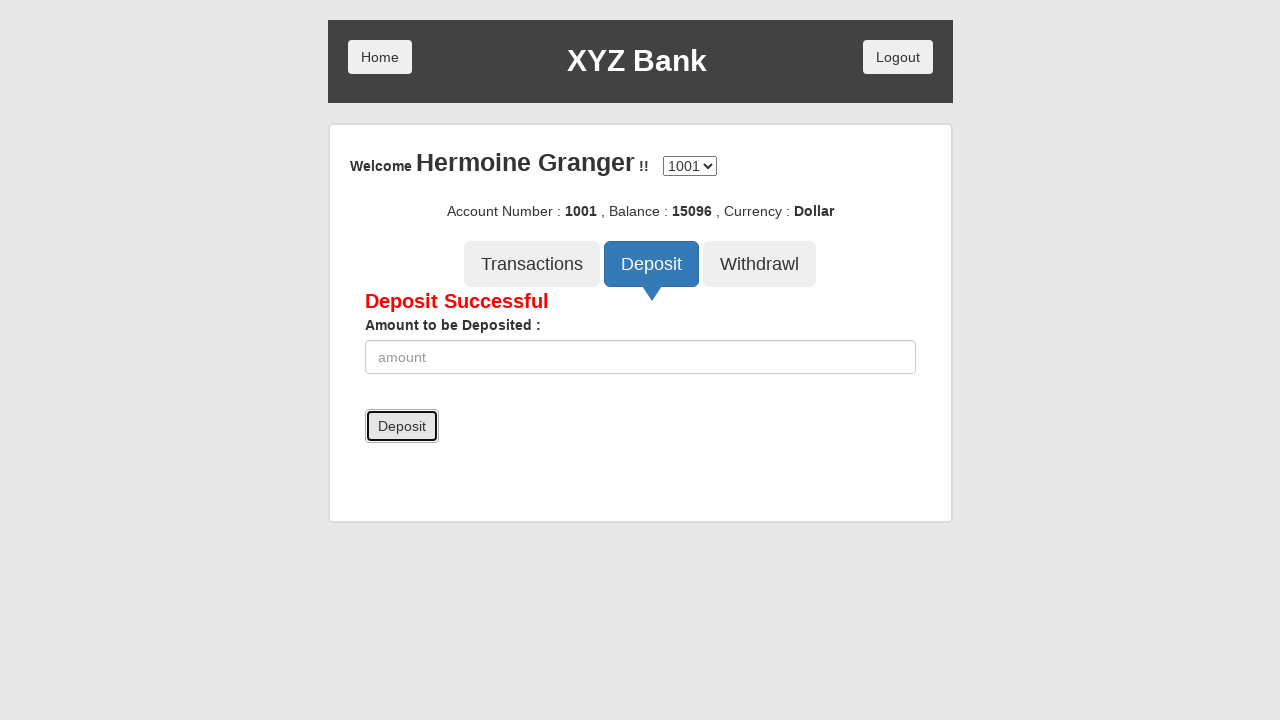

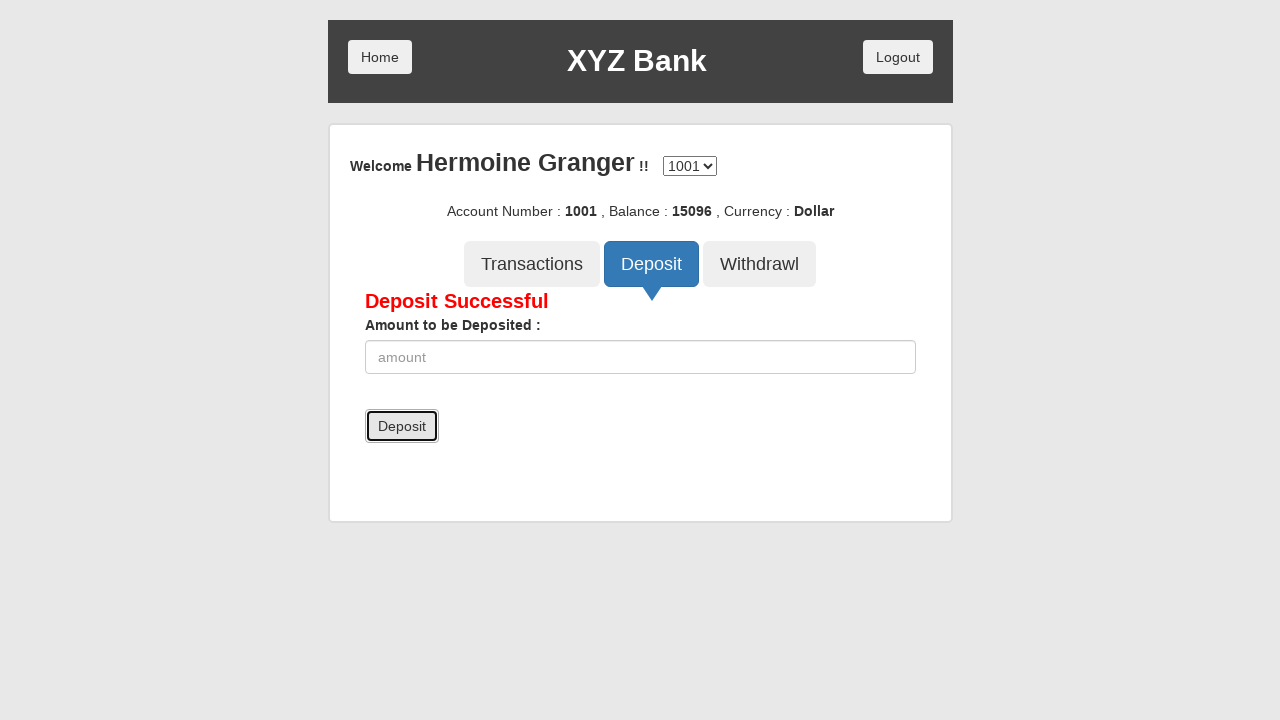